Tests alert handling functionality by triggering JavaScript alerts and confirm dialogs, accepting and dismissing them

Starting URL: https://rahulshettyacademy.com/AutomationPractice/

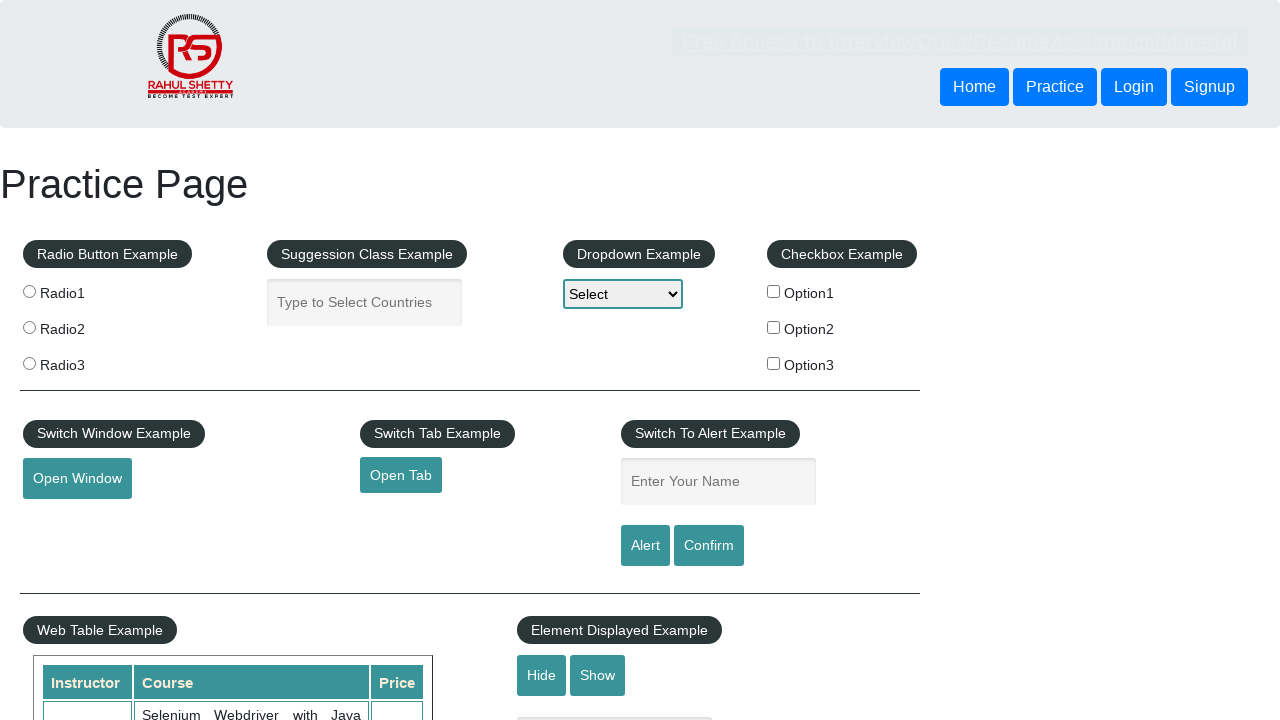

Filled name field with 'Zuhoor' on #name
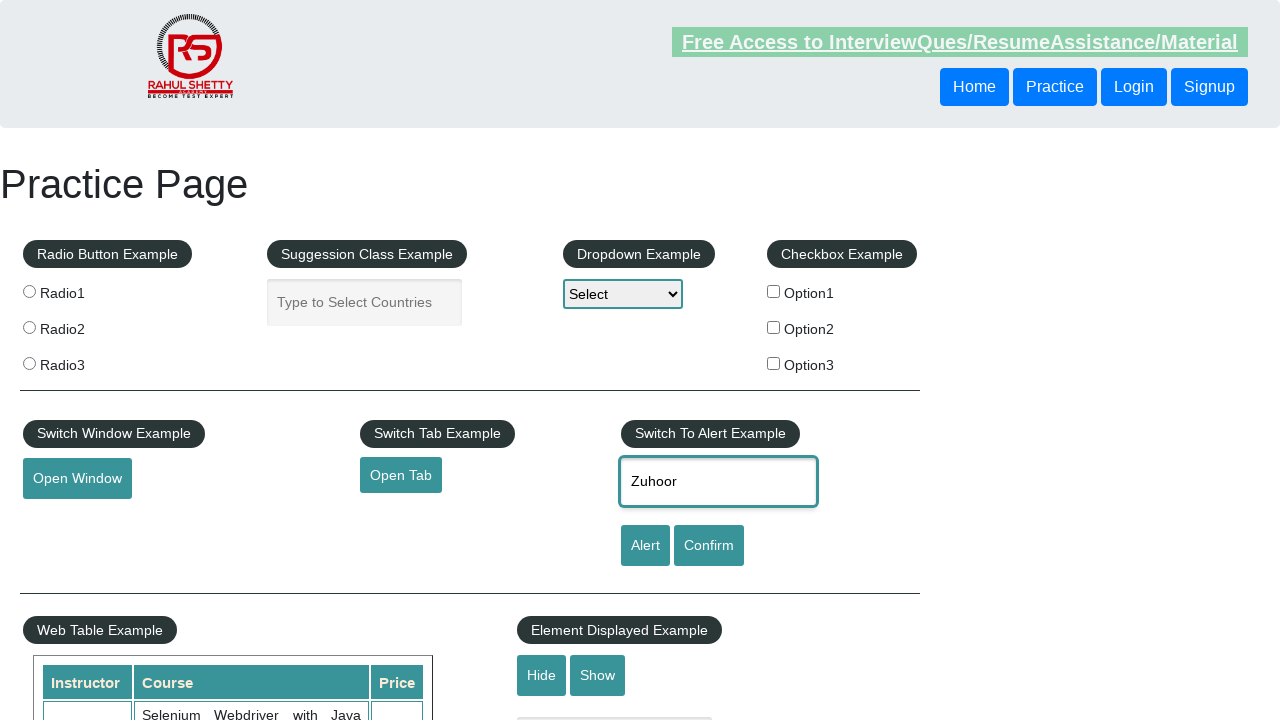

Clicked alert button to trigger JavaScript alert at (645, 546) on [id='alertbtn']
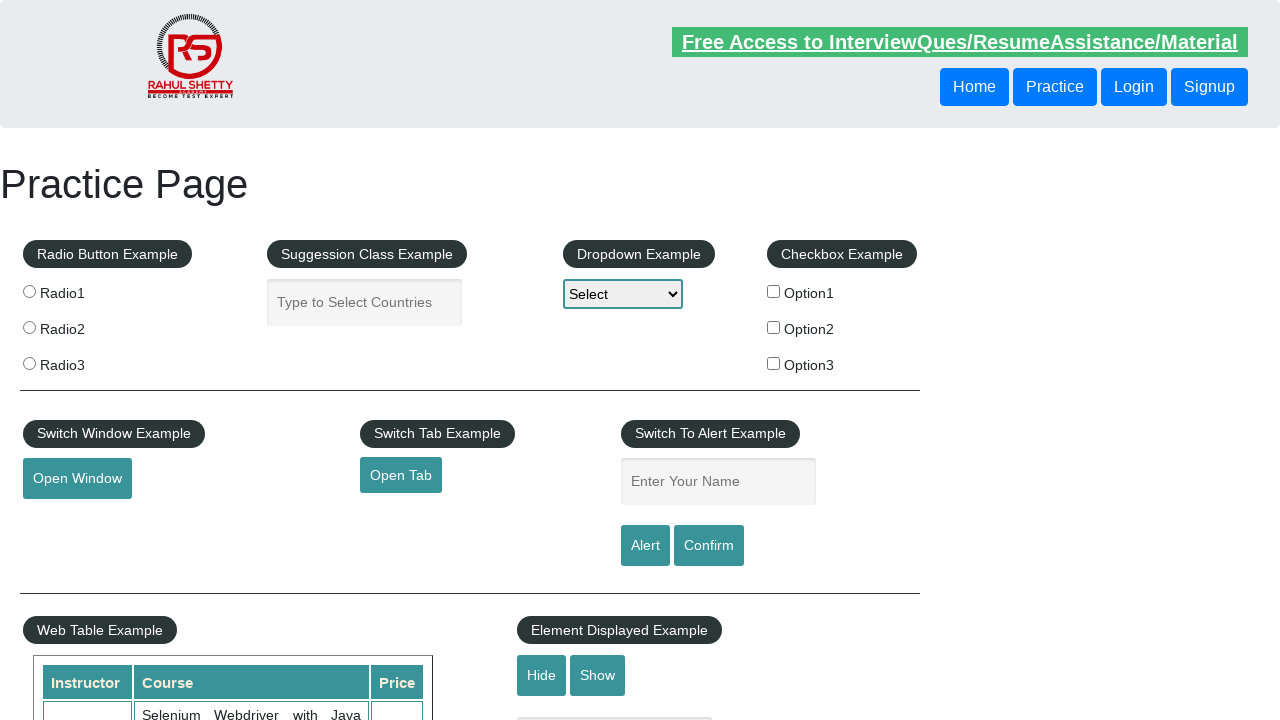

Set up handler to accept alert dialogs
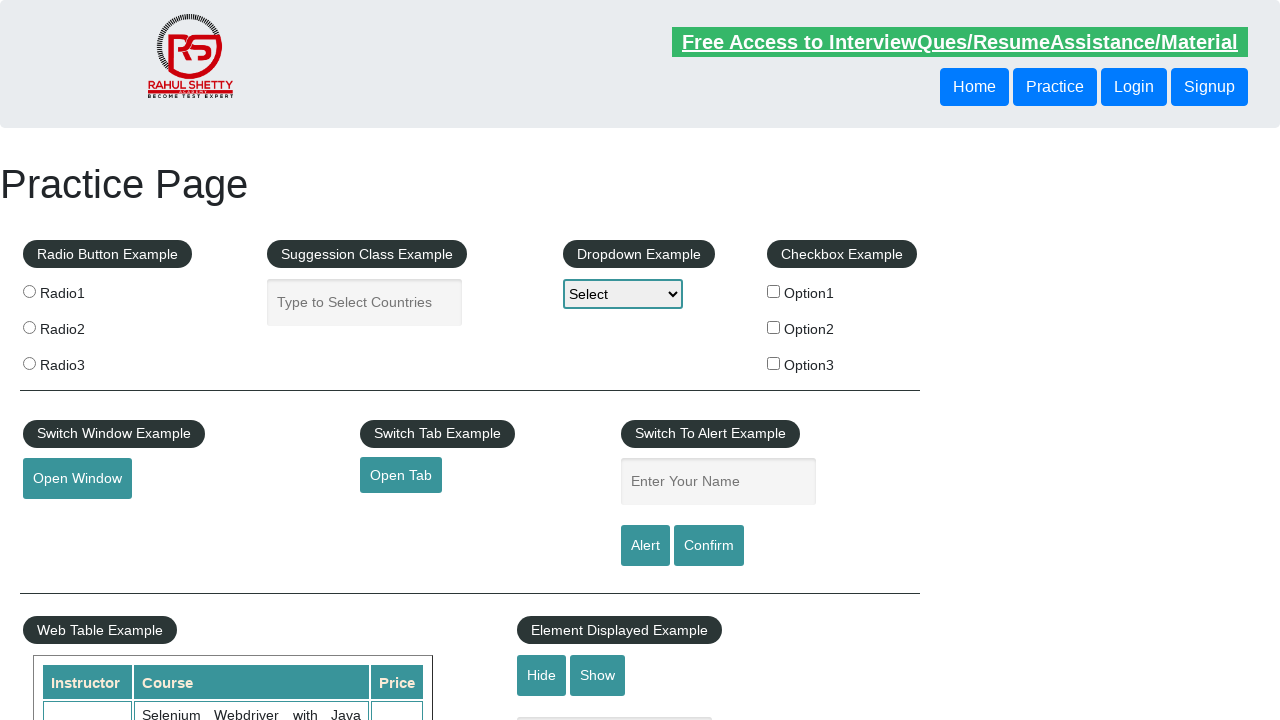

Clicked confirm button to trigger confirm dialog at (709, 546) on #confirmbtn
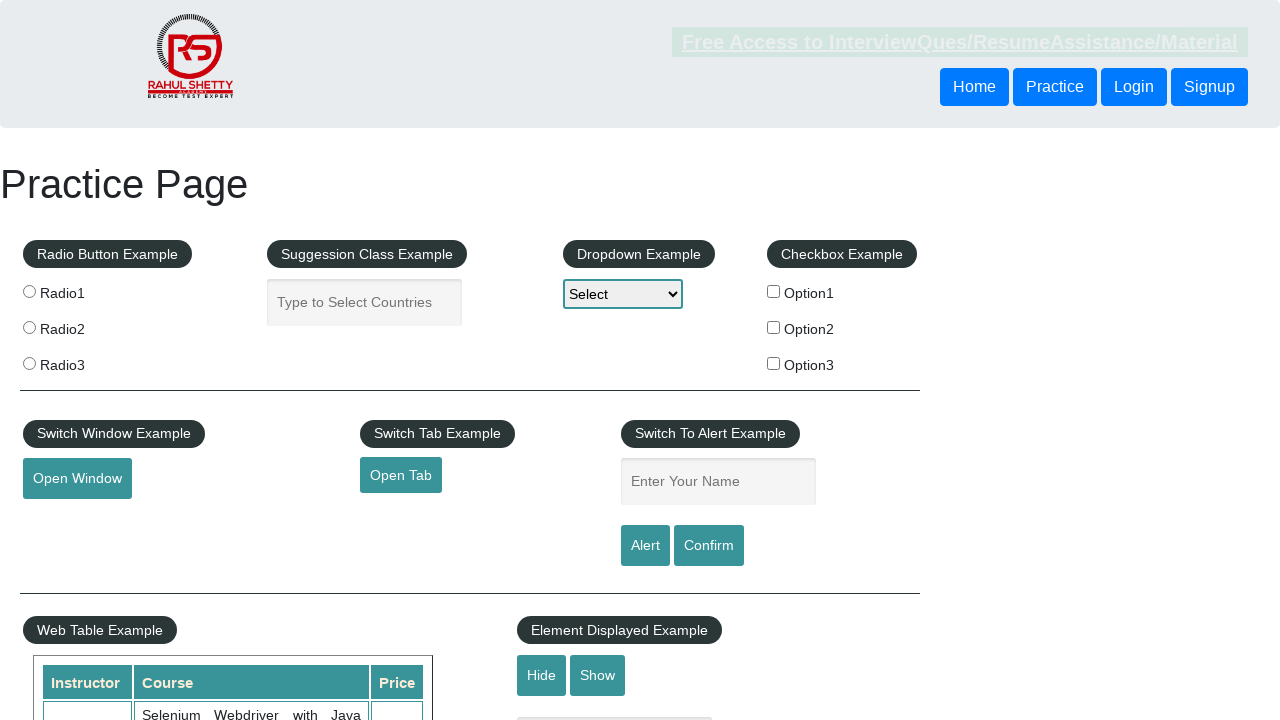

Set up handler to dismiss confirm dialogs
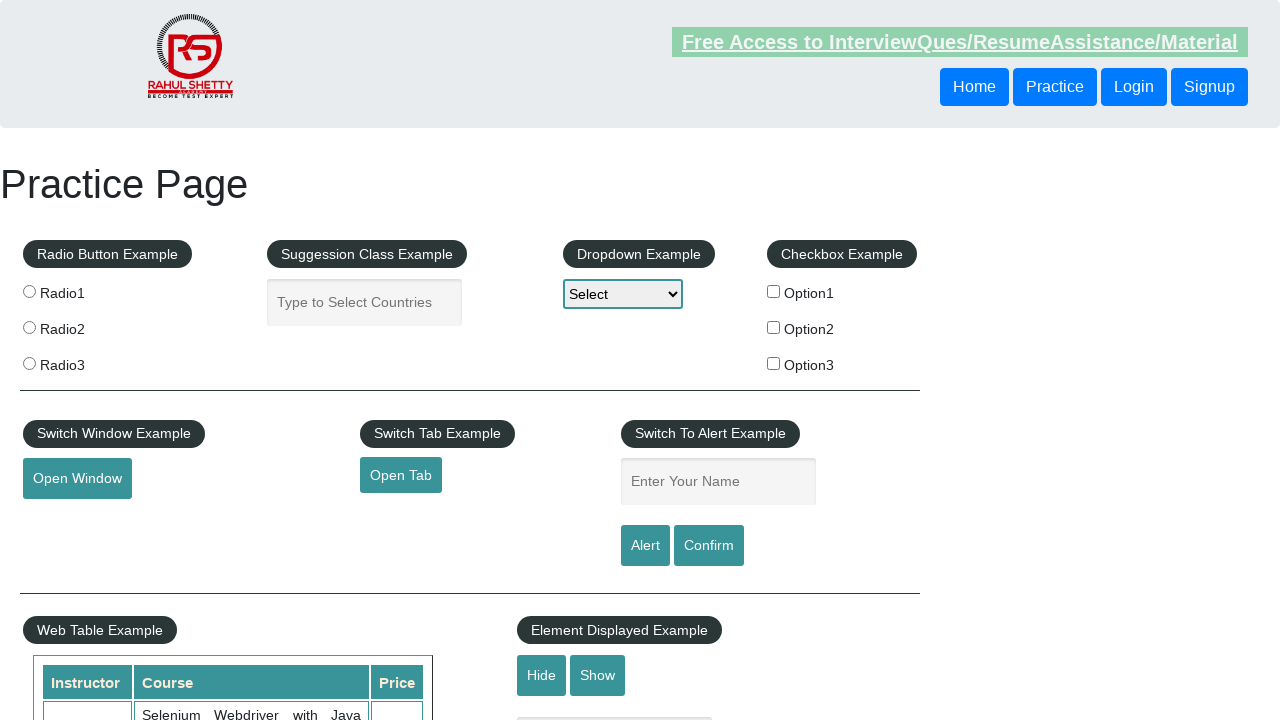

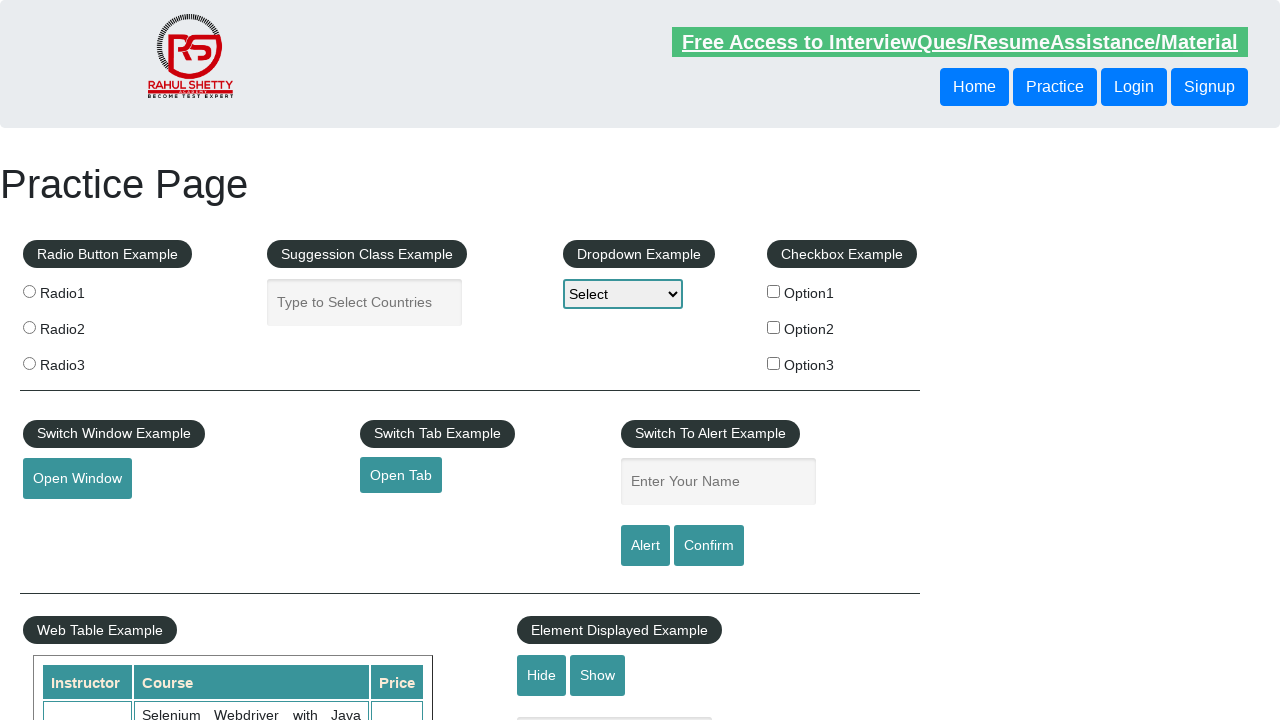